Fills a name input field on the Angular practice page

Starting URL: https://rahulshettyacademy.com/angularpractice/

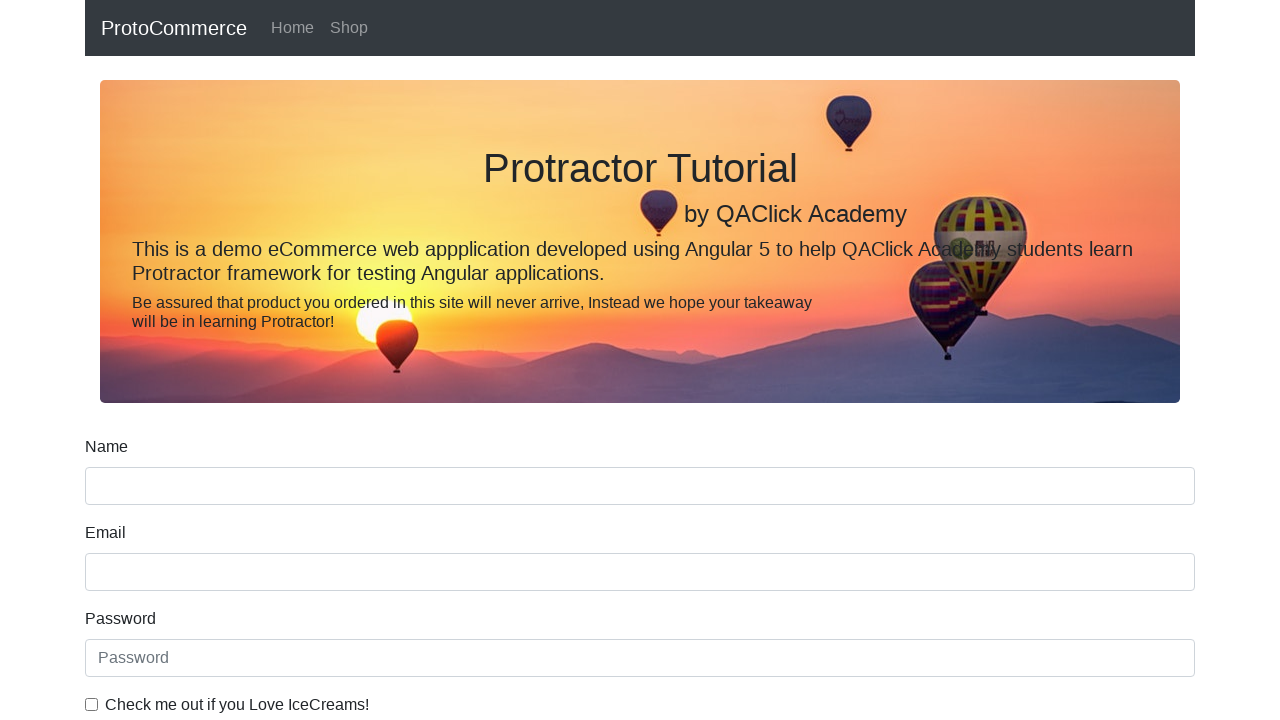

Filled name input field with 'Aviii' on Angular practice page on [name='name']
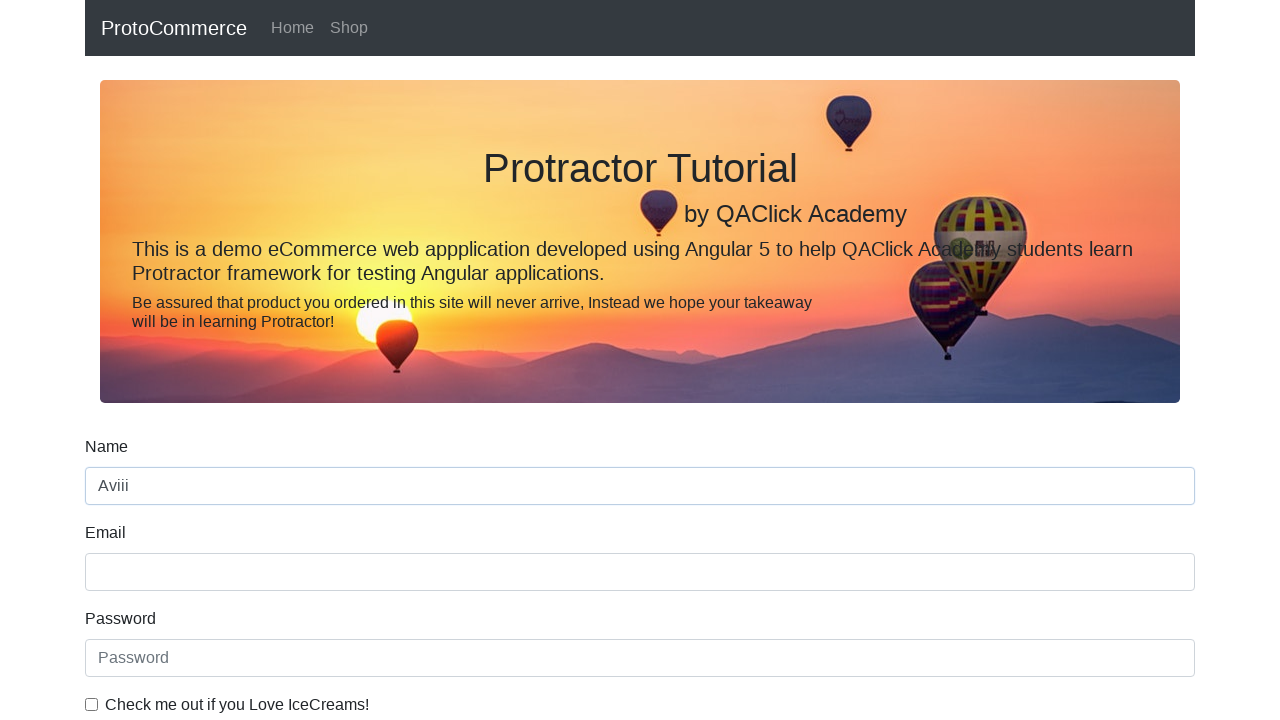

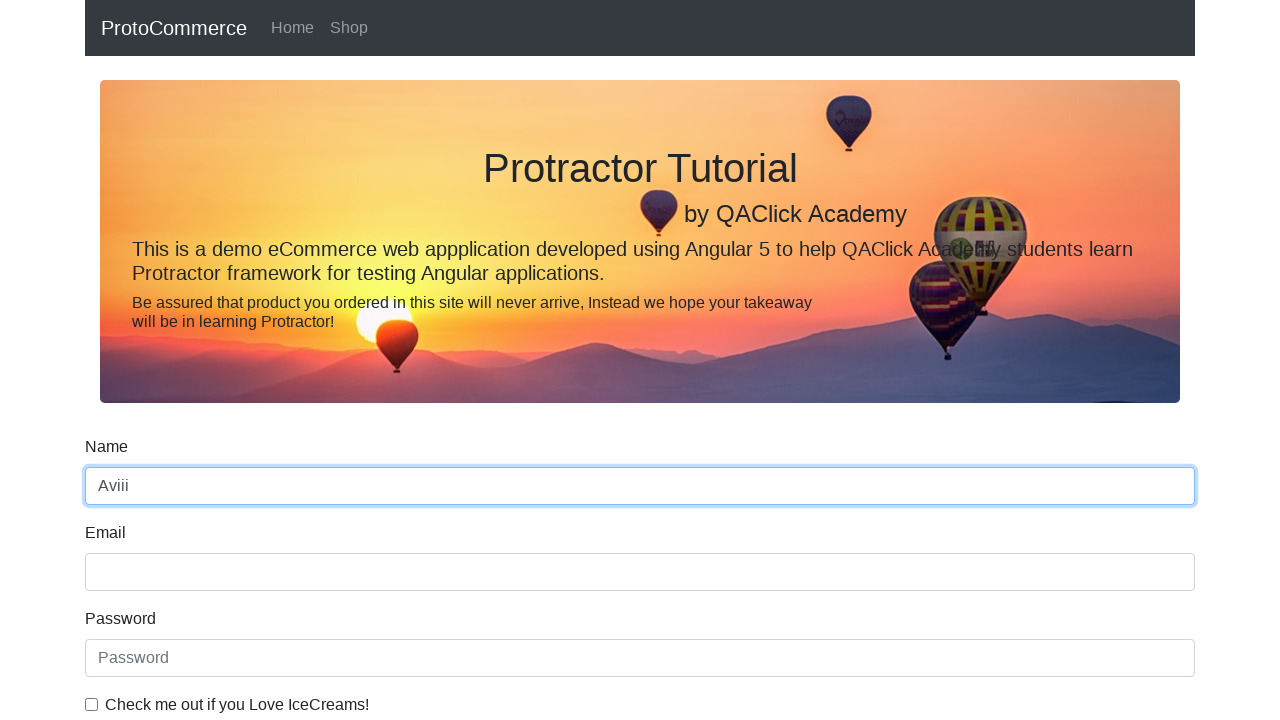